Tests keyboard input functionality by navigating to the key presses page and sending an Enter key press to the input field

Starting URL: http://the-internet.herokuapp.com/

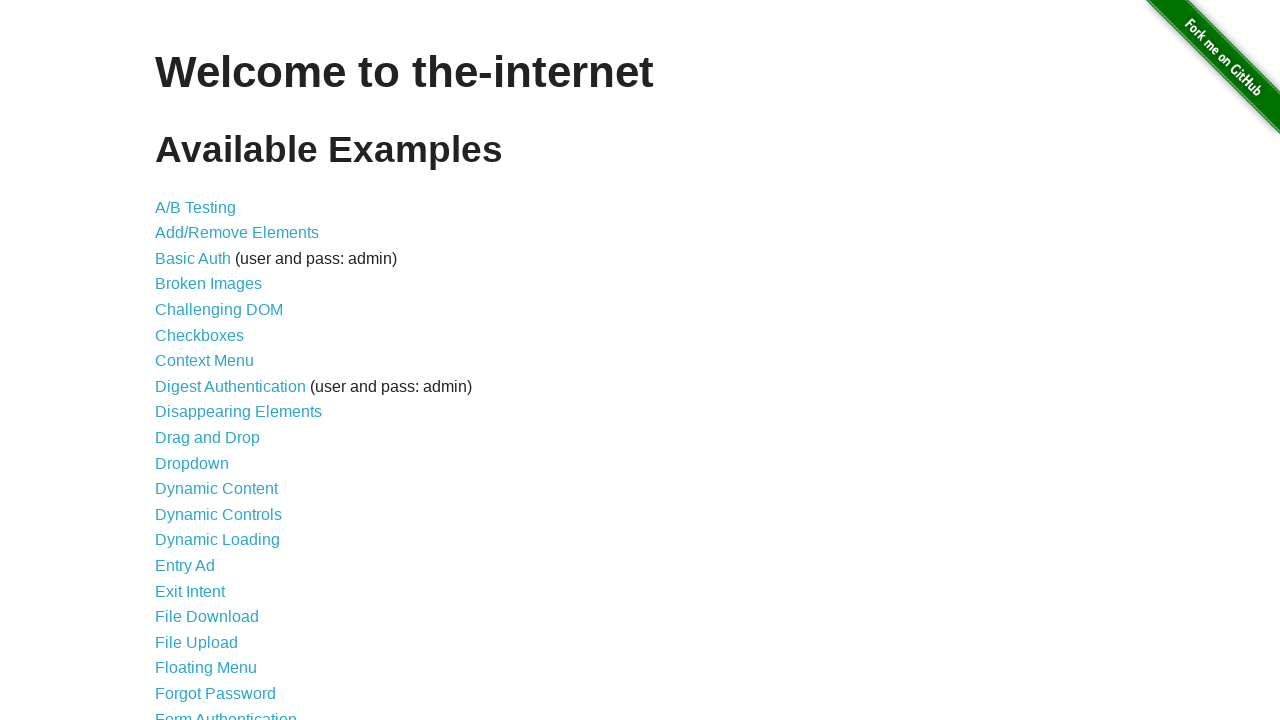

Clicked link to navigate to Key Presses page at (200, 360) on a[href='/key_presses']
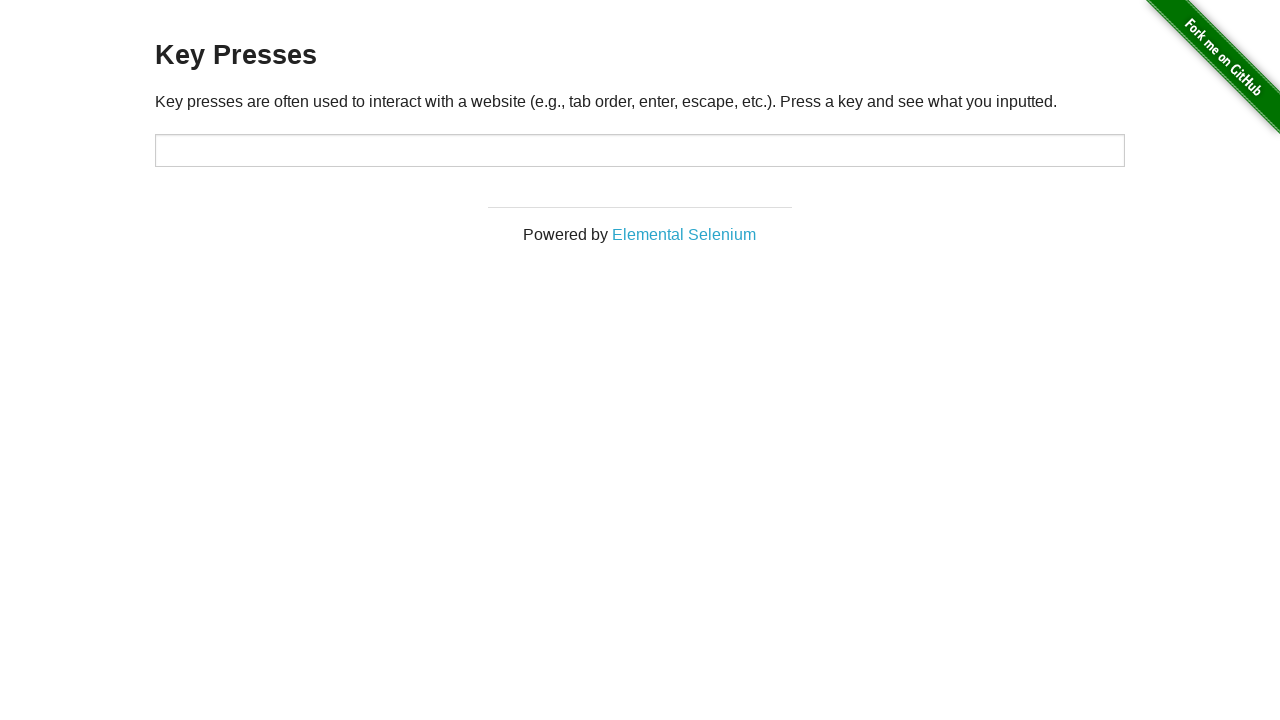

Clicked on the target input field at (640, 150) on #target
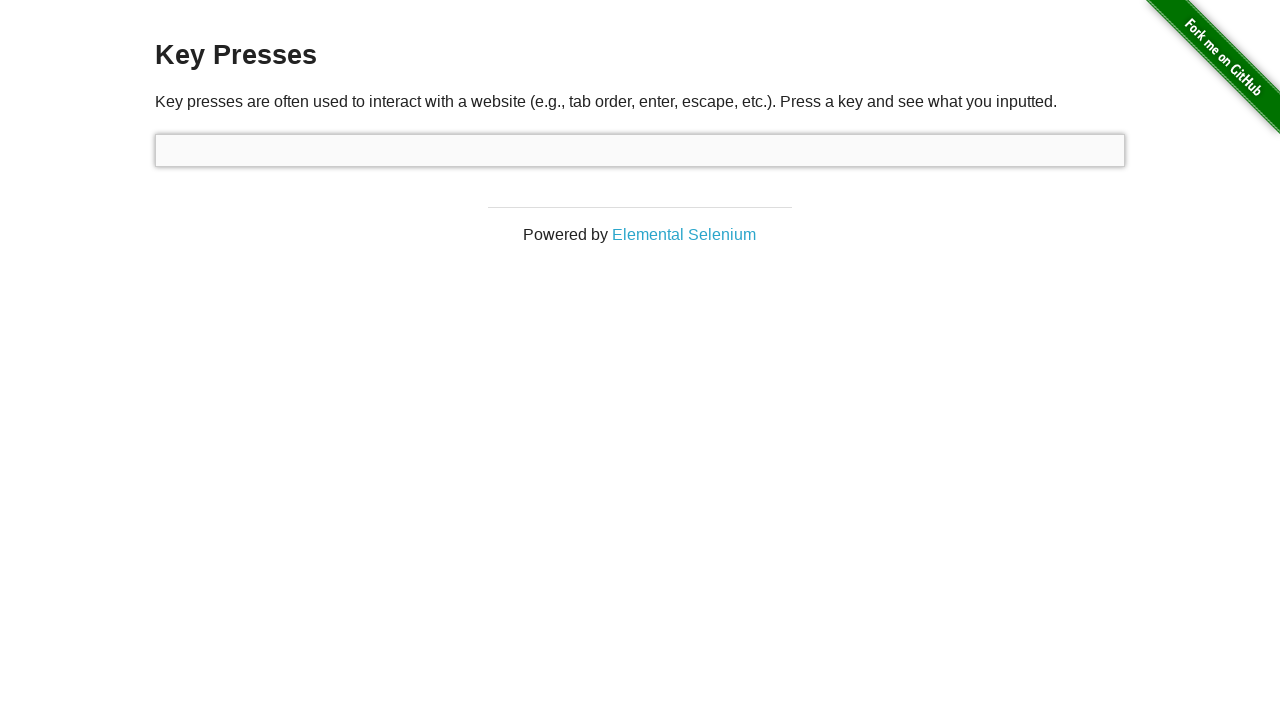

Sent Enter key press to input field on #target
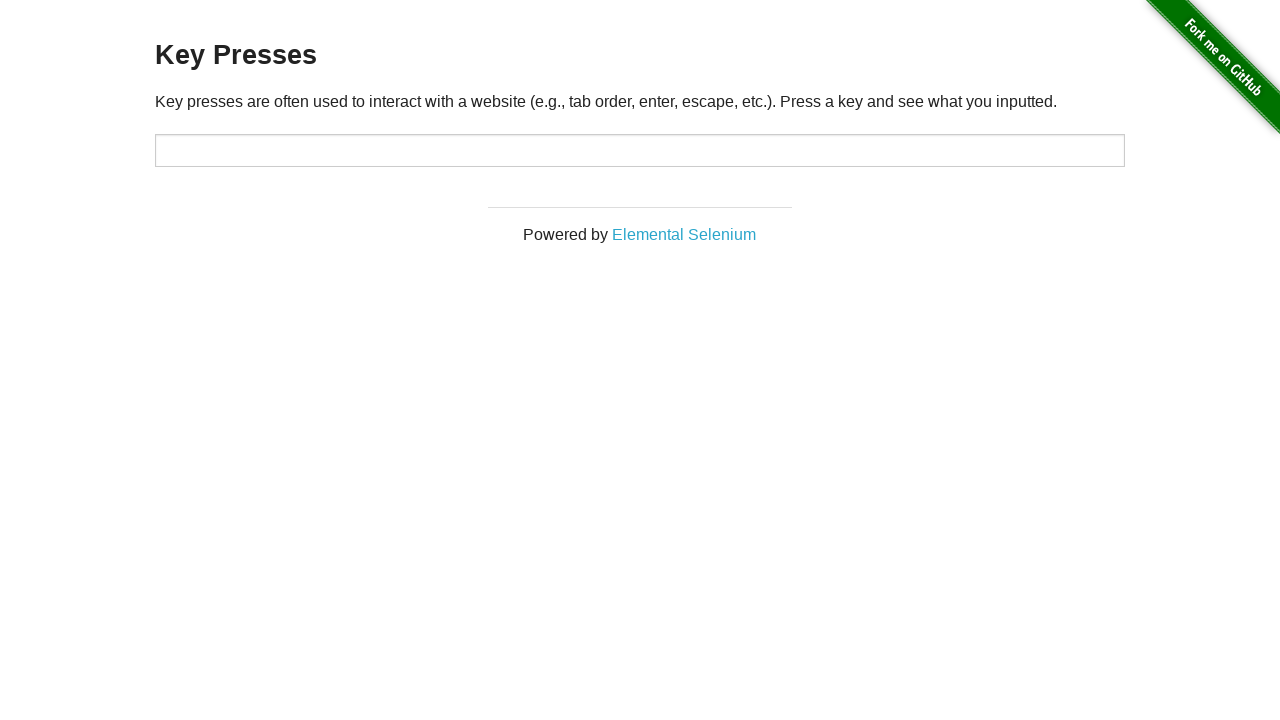

Waited 1000ms to observe the result
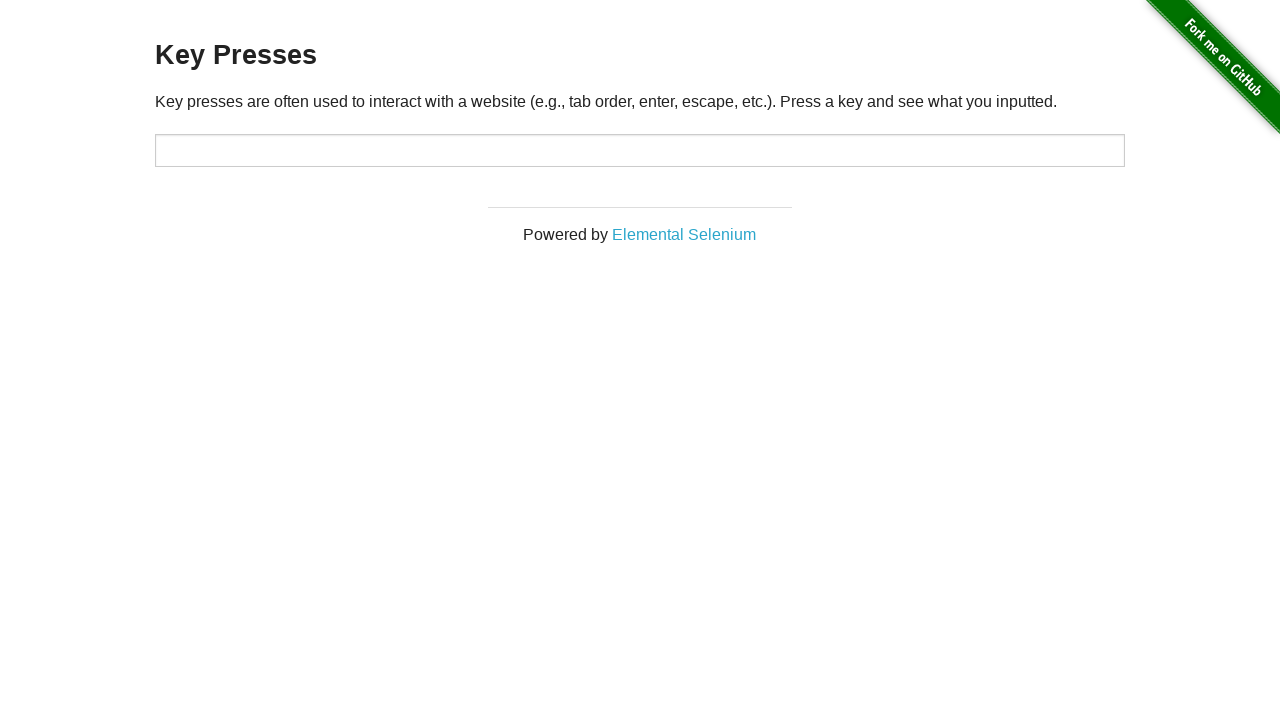

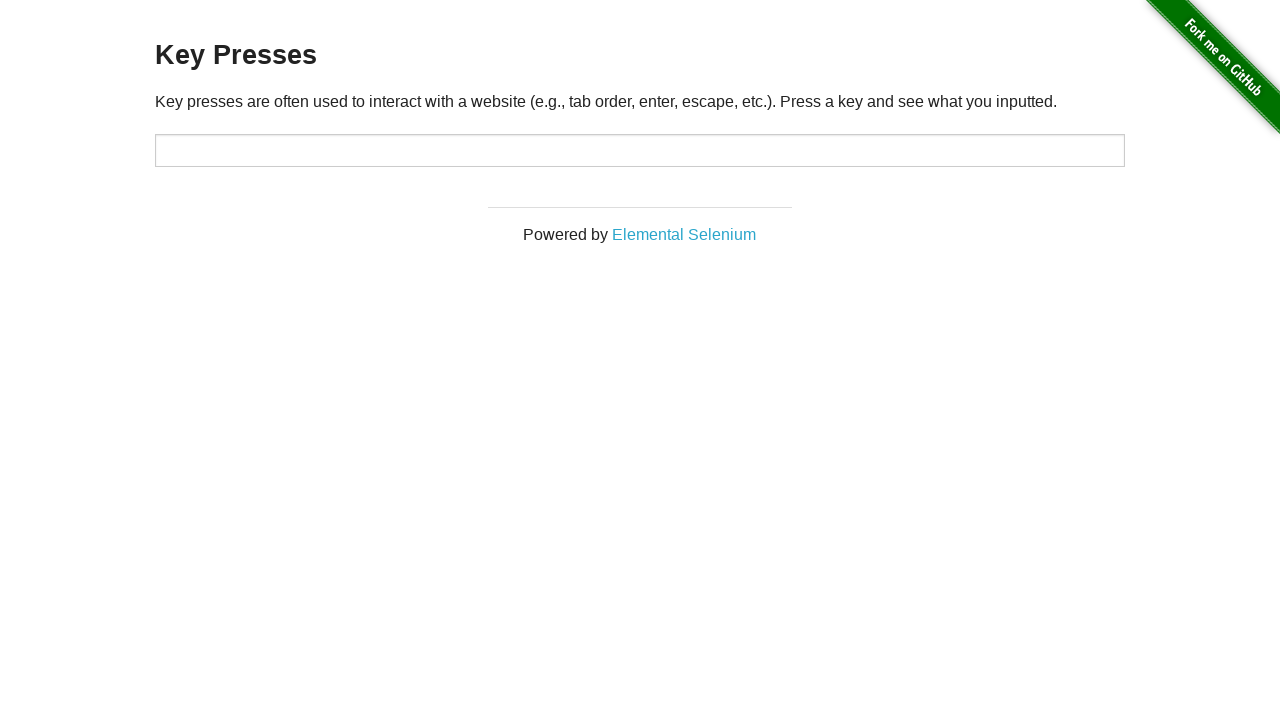